Waits for a price to drop to $100, clicks book button, then solves a mathematical calculation and submits the answer

Starting URL: https://suninjuly.github.io/explicit_wait2.html

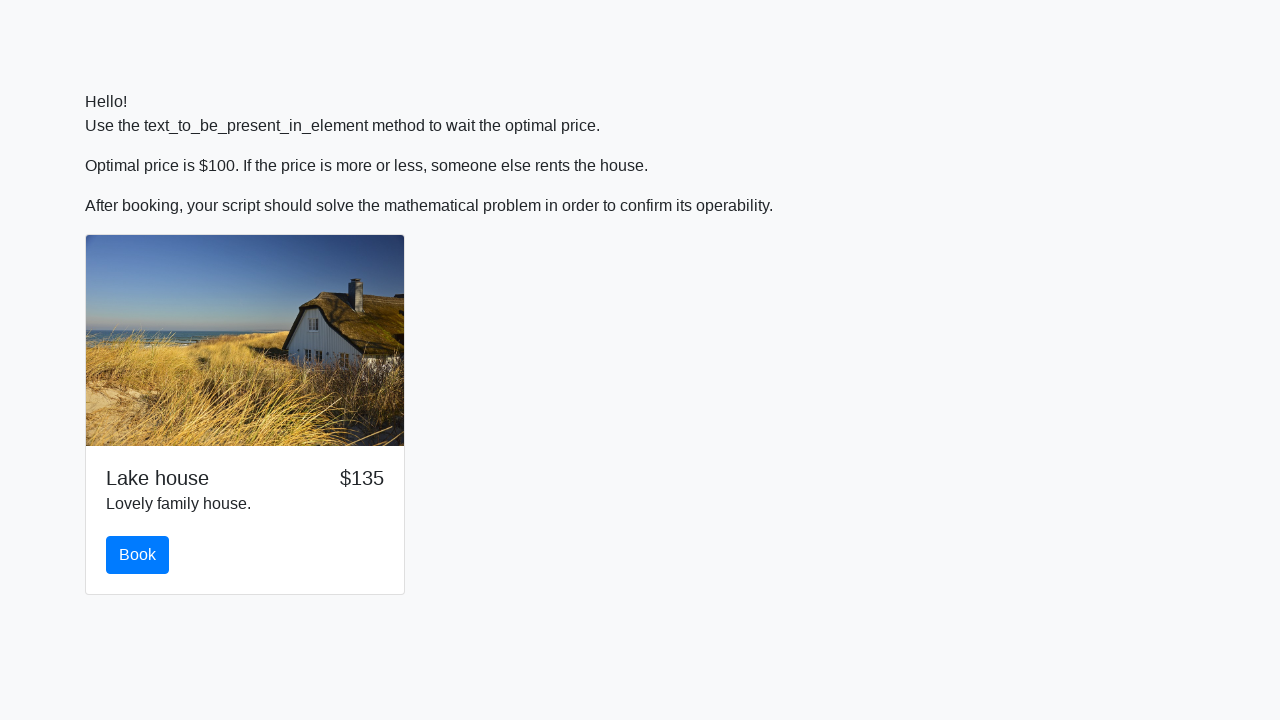

Waited for price to drop to $100
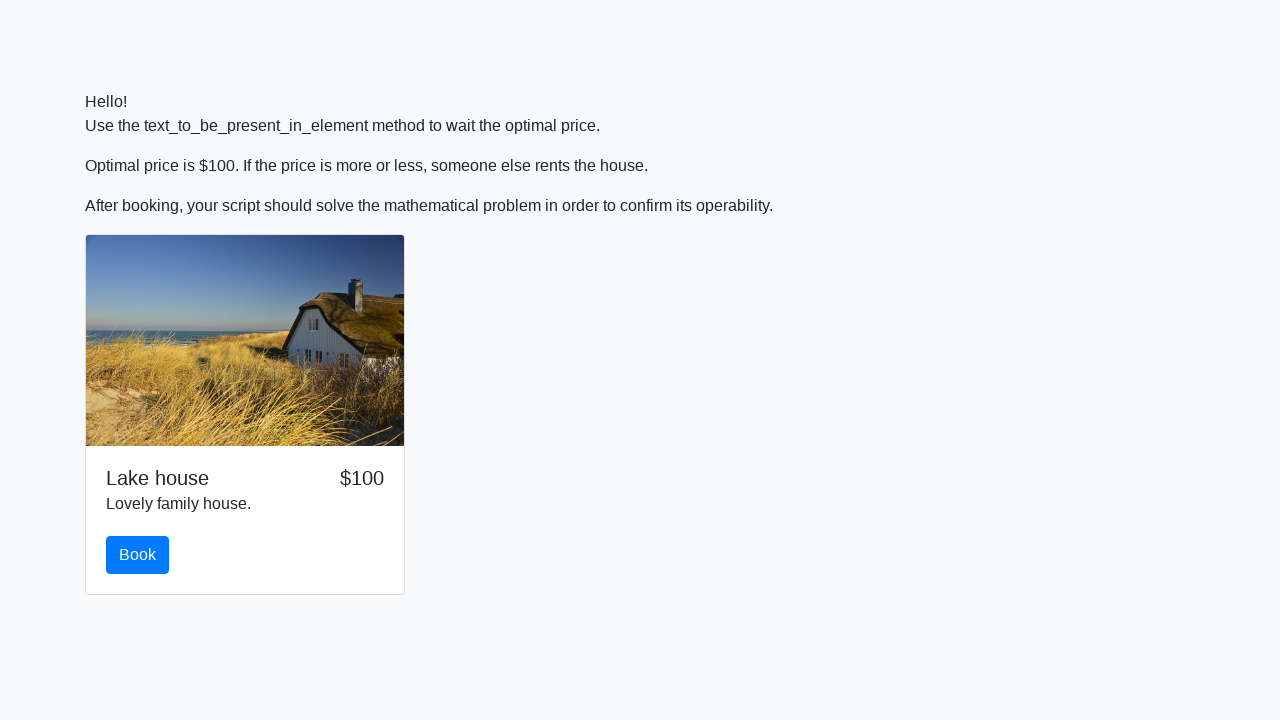

Clicked the book button at (138, 555) on #book
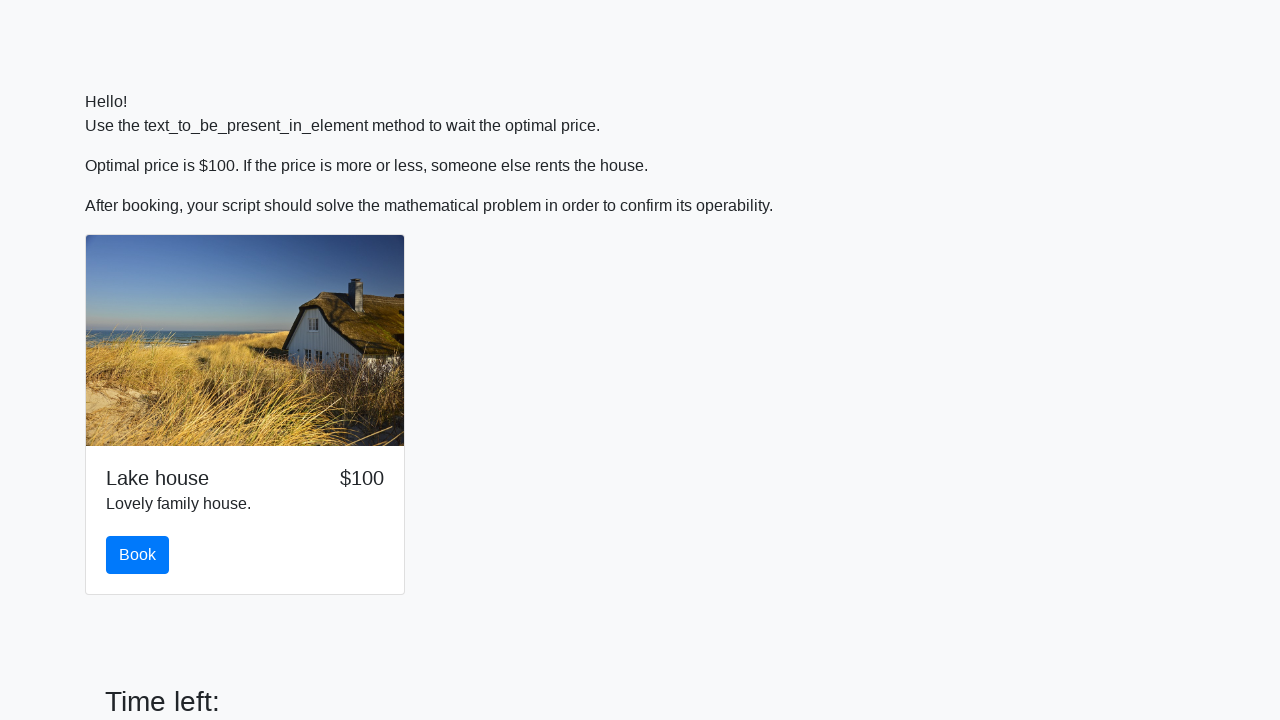

Retrieved value to calculate: 712
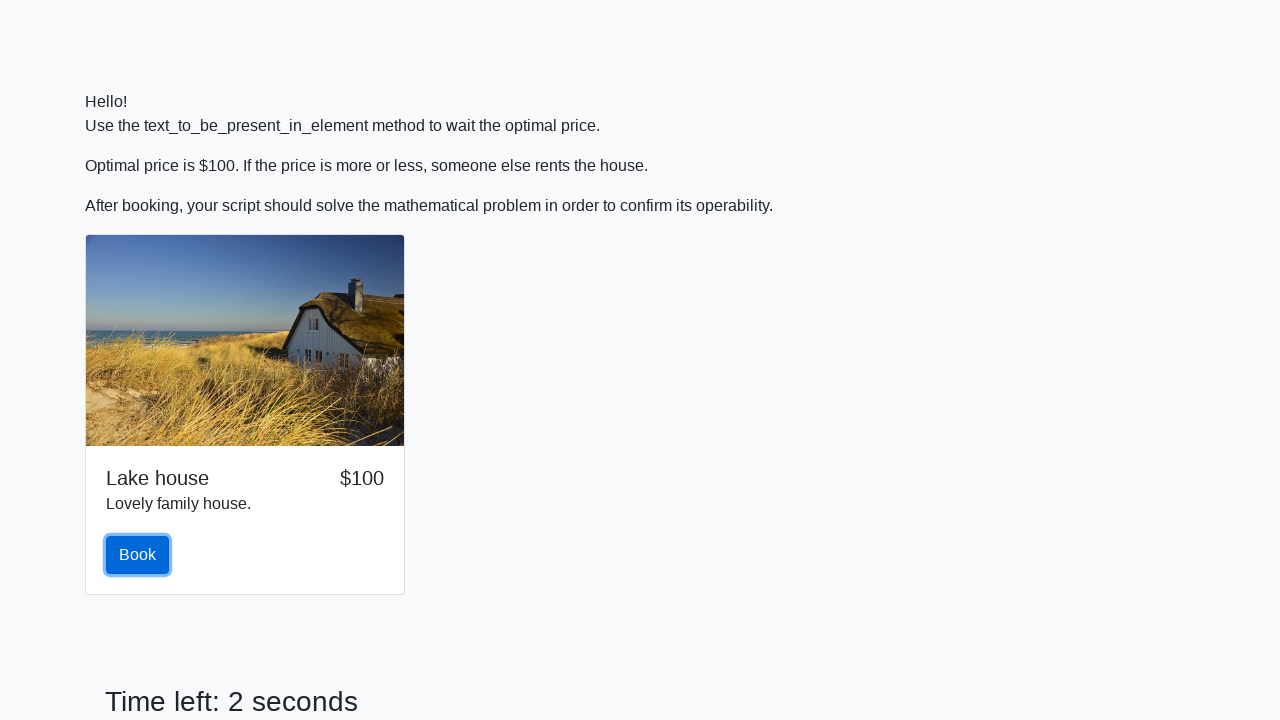

Calculated mathematical result: 2.3897960199127106
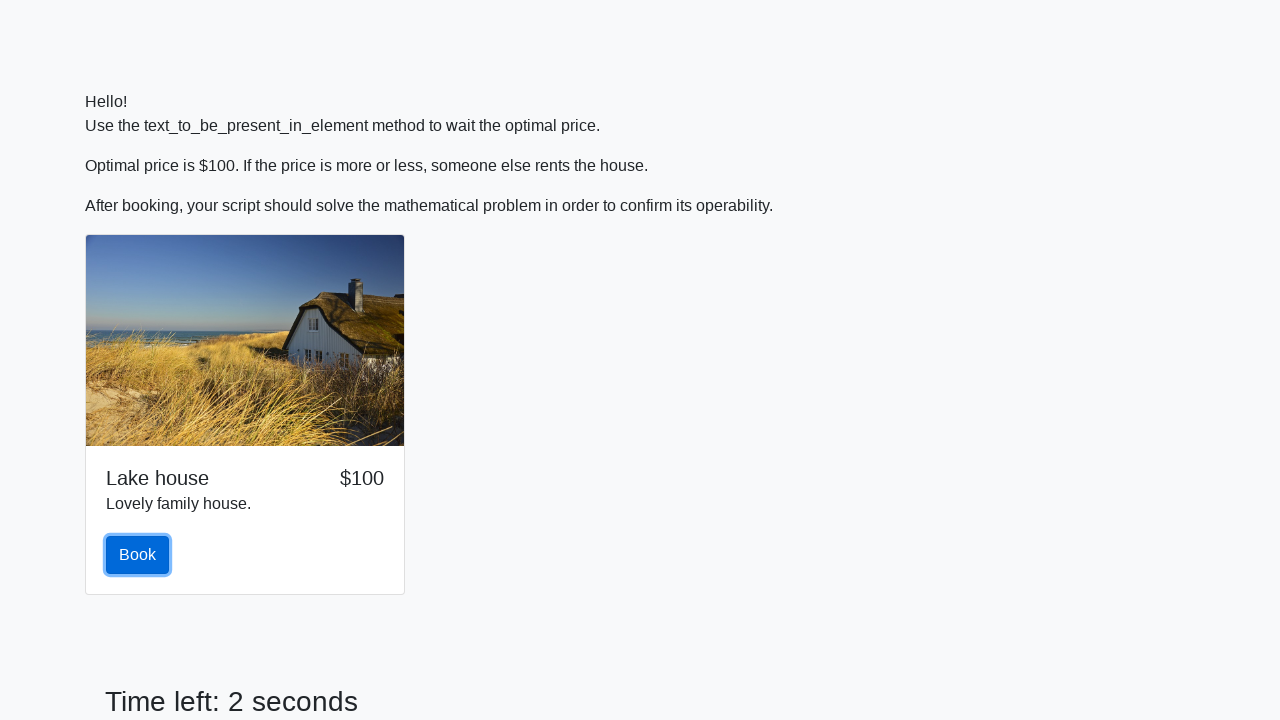

Filled form with calculated answer: 2.3897960199127106 on .form-control
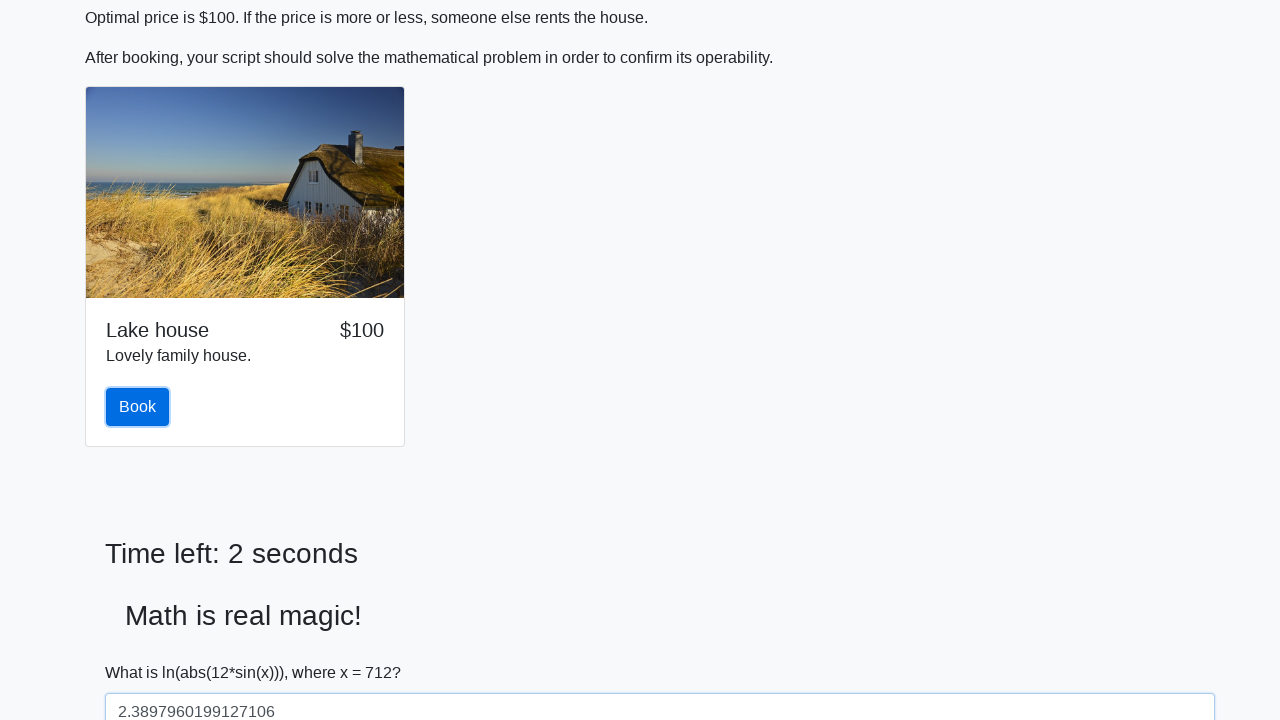

Clicked submit button to submit the form at (143, 651) on button[type="submit"]
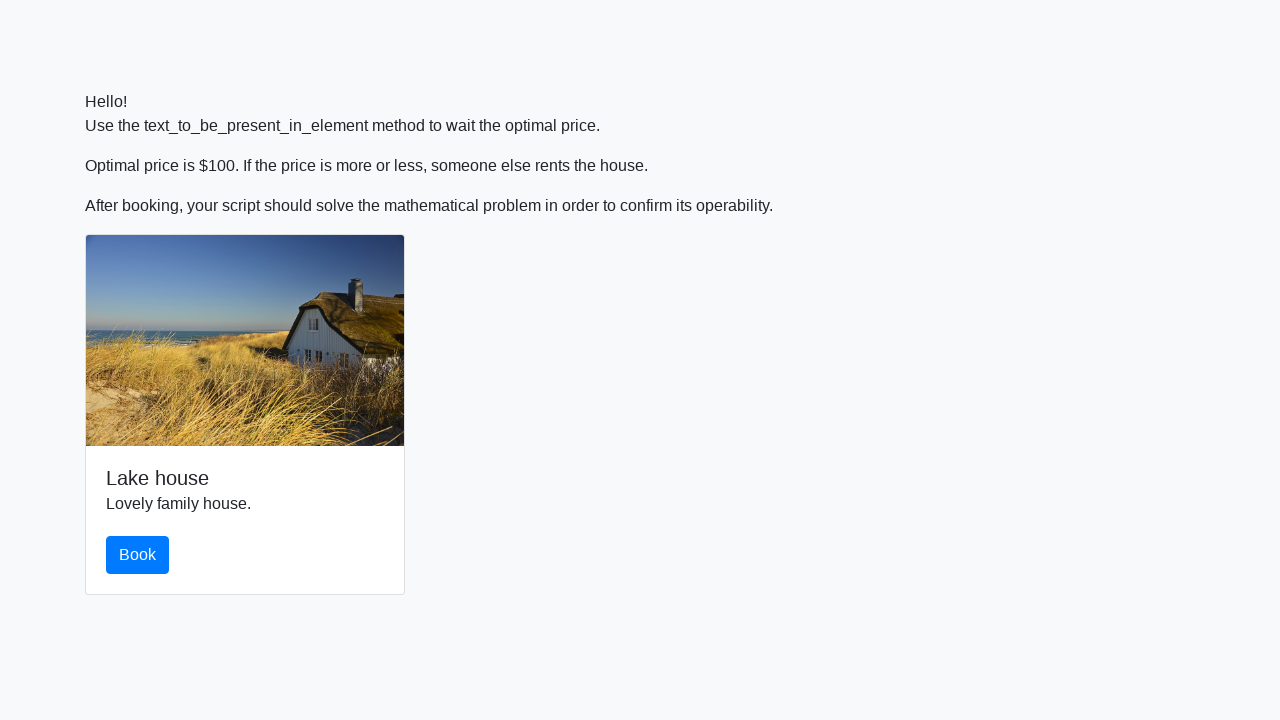

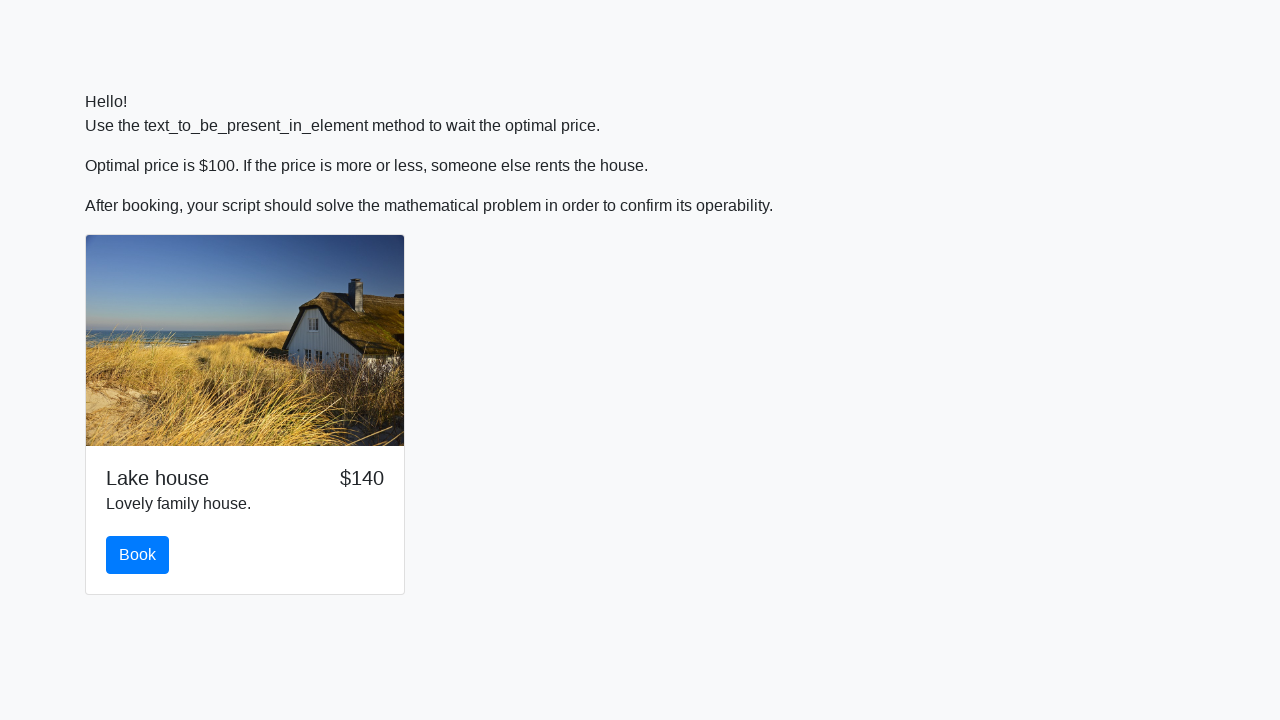